Tests a text box form by filling in user details (name, email, current address, permanent address) and submitting the form on the DemoQA practice site.

Starting URL: https://demoqa.com/text-box

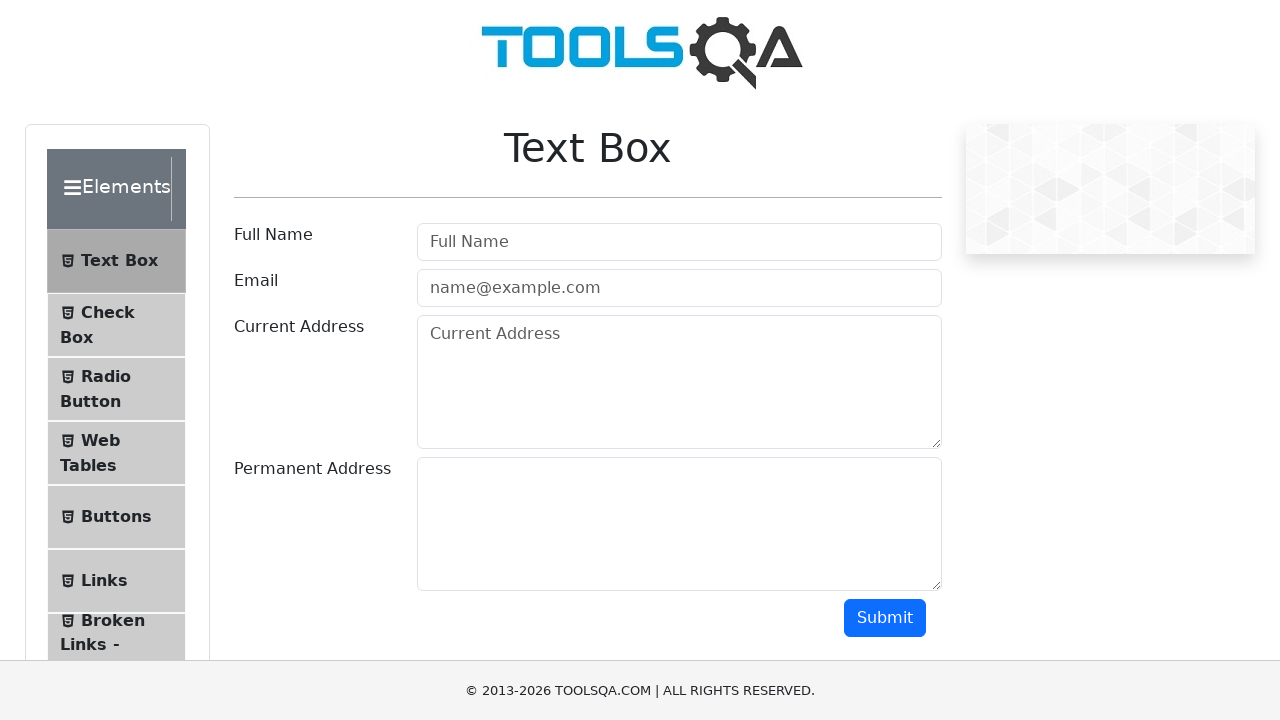

Filled full name field with 'Ganesh' on input[type='text']
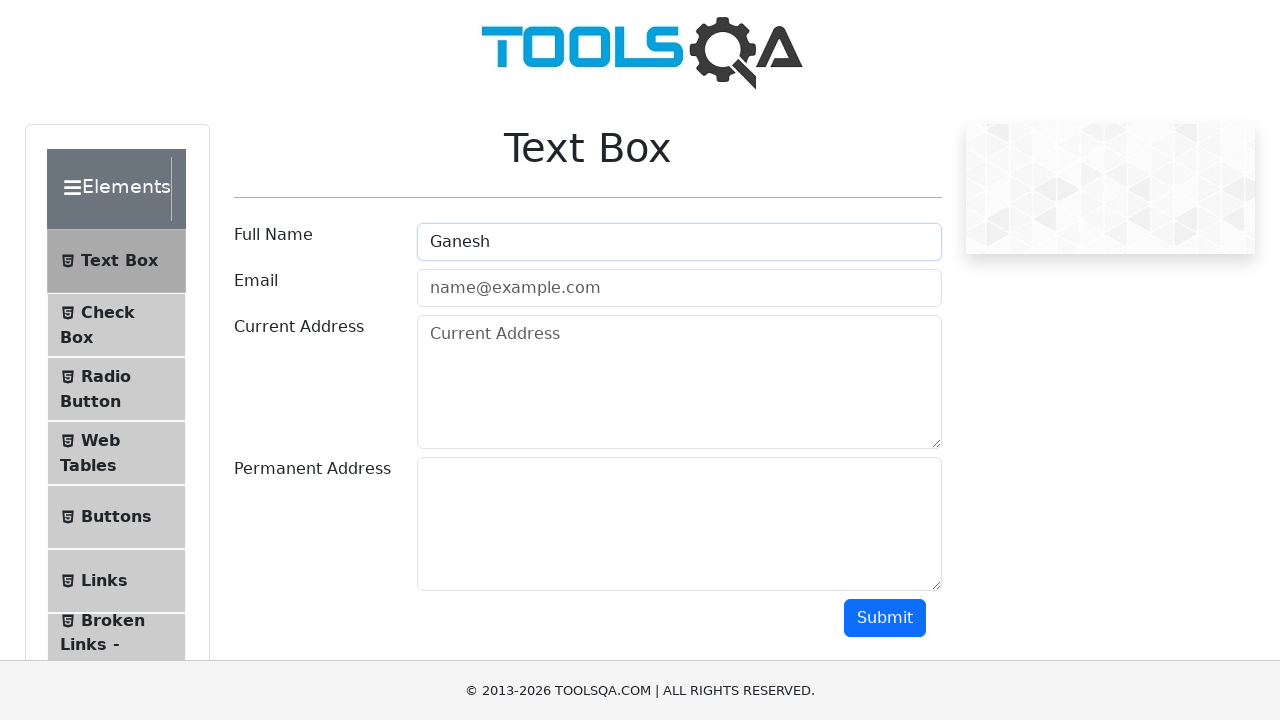

Filled email field with 'imganeshdb@gmail.com' on input[type='email']
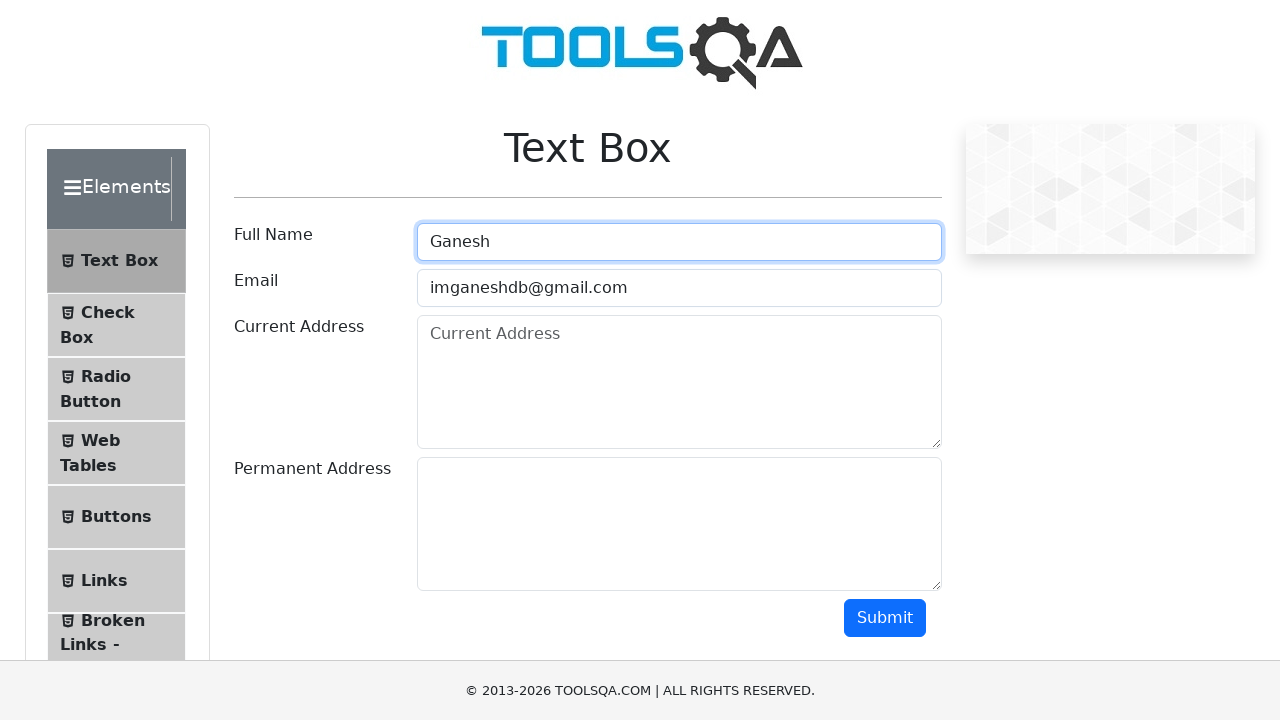

Filled current address field with 'bangalore' on textarea#currentAddress
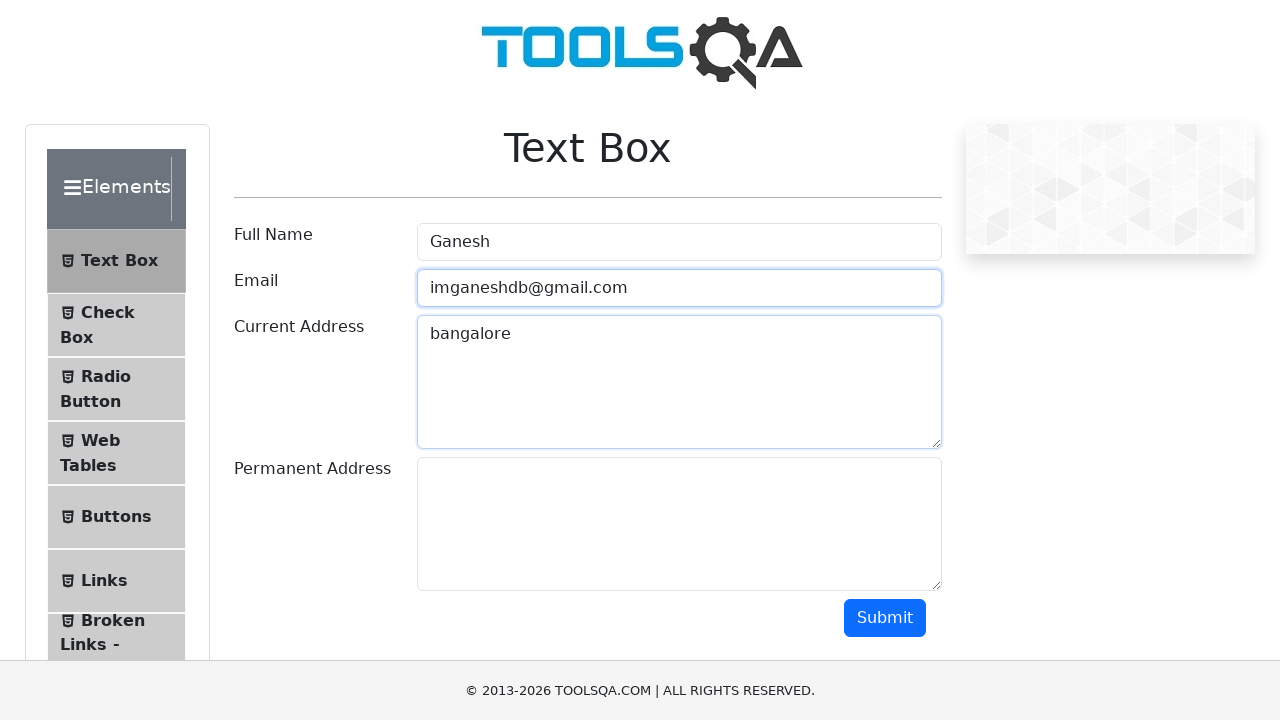

Filled permanent address field with 'davanagere' on textarea#permanentAddress
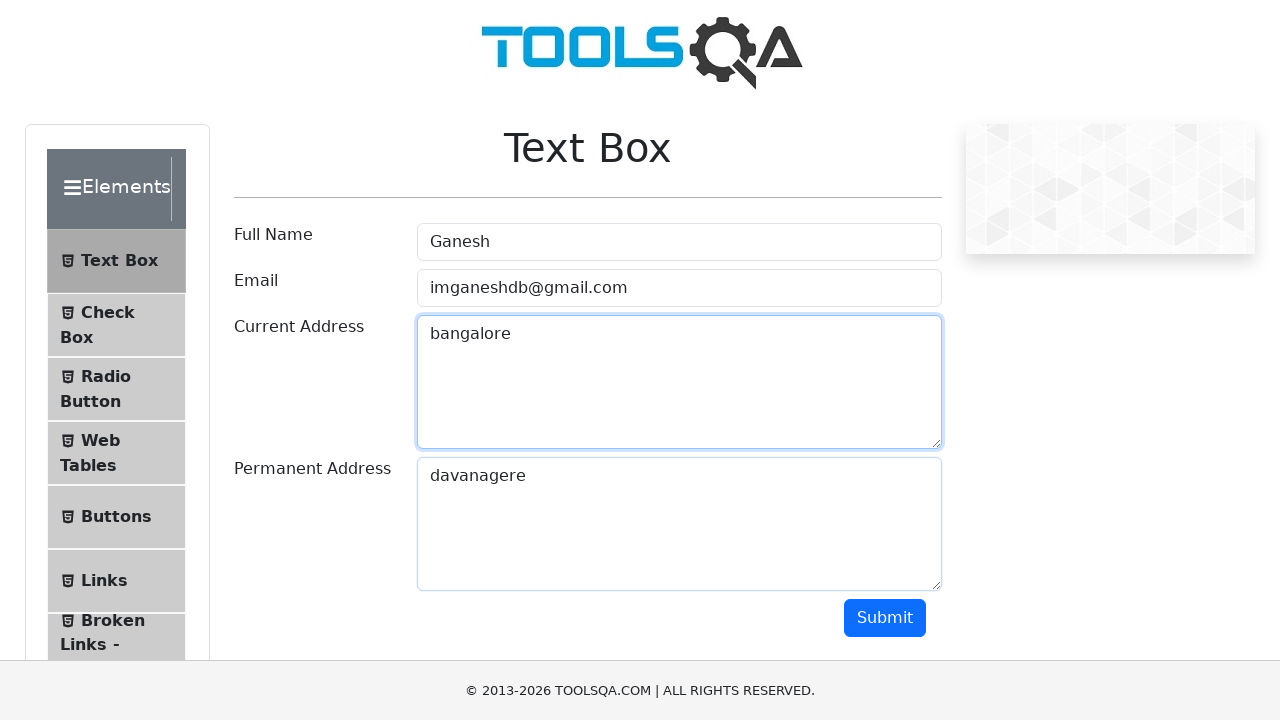

Clicked submit button to submit the form at (885, 618) on button#submit
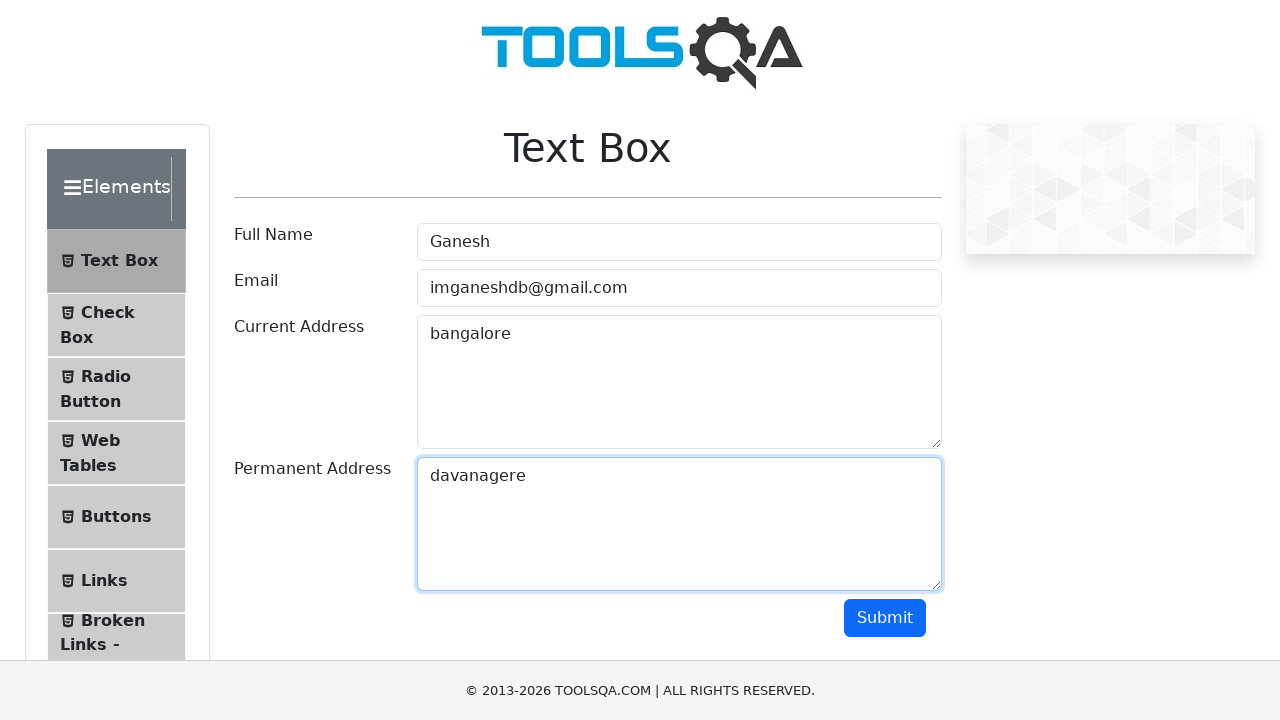

Form submission completed and output section loaded
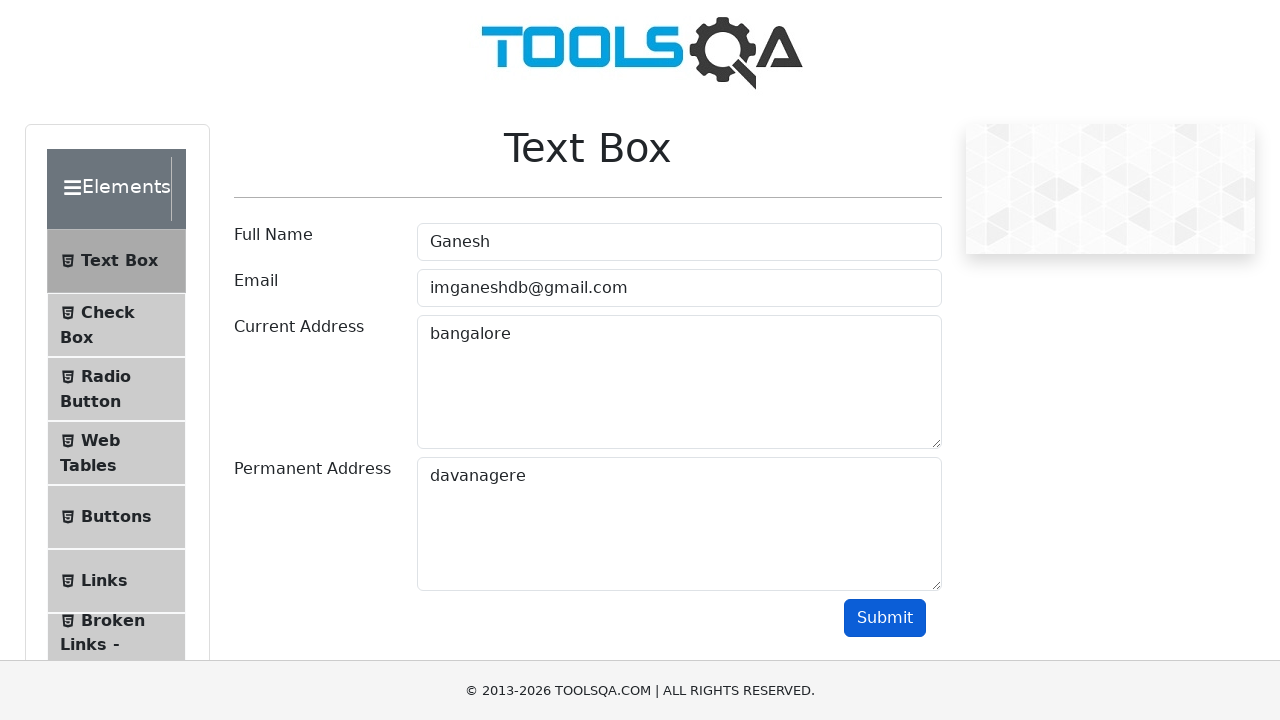

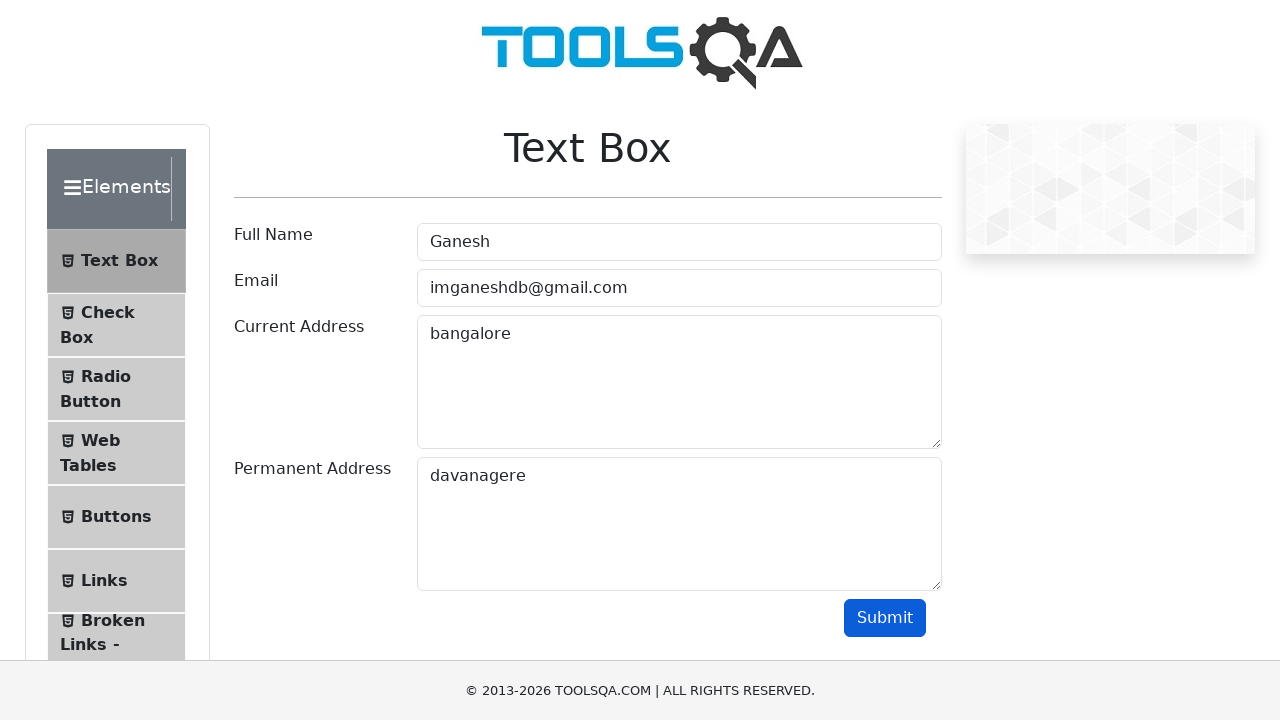